Tests JavaScript alert handling by clicking a button that triggers an alert, accepting the alert, and verifying the result message is displayed correctly on the page.

Starting URL: http://the-internet.herokuapp.com/javascript_alerts

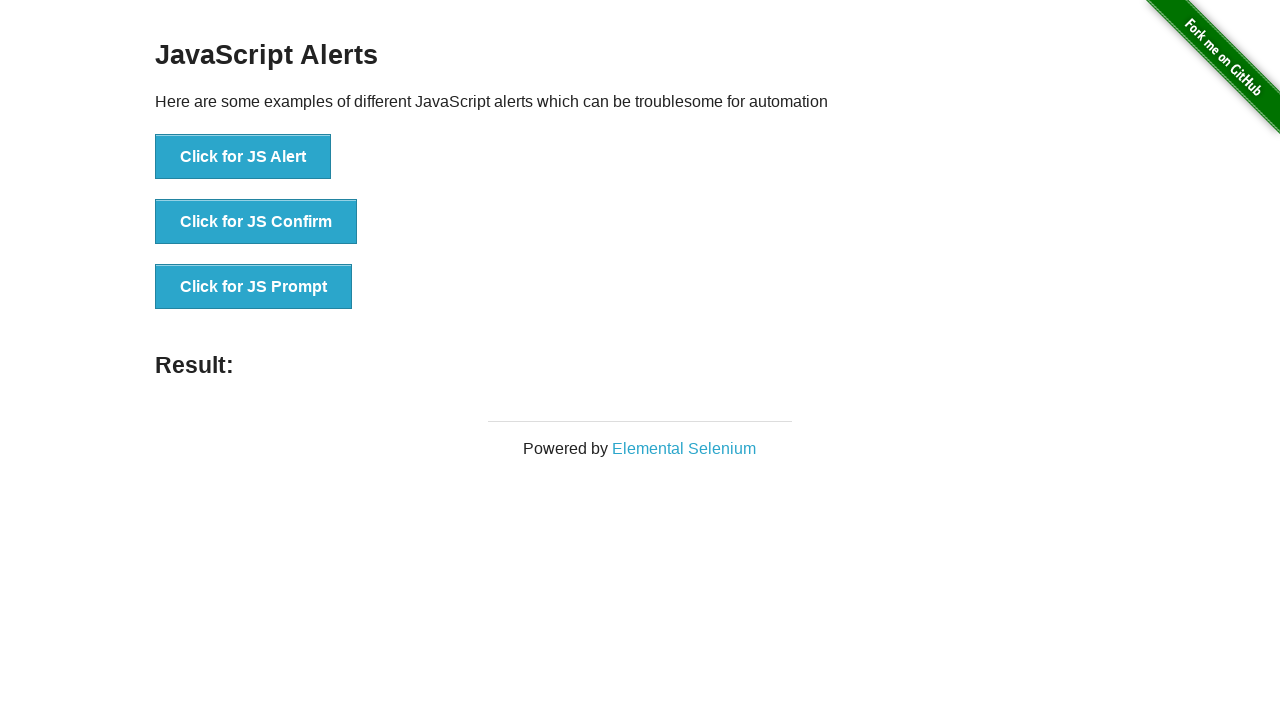

Clicked first button to trigger JavaScript alert at (243, 157) on ul > li:nth-child(1) > button
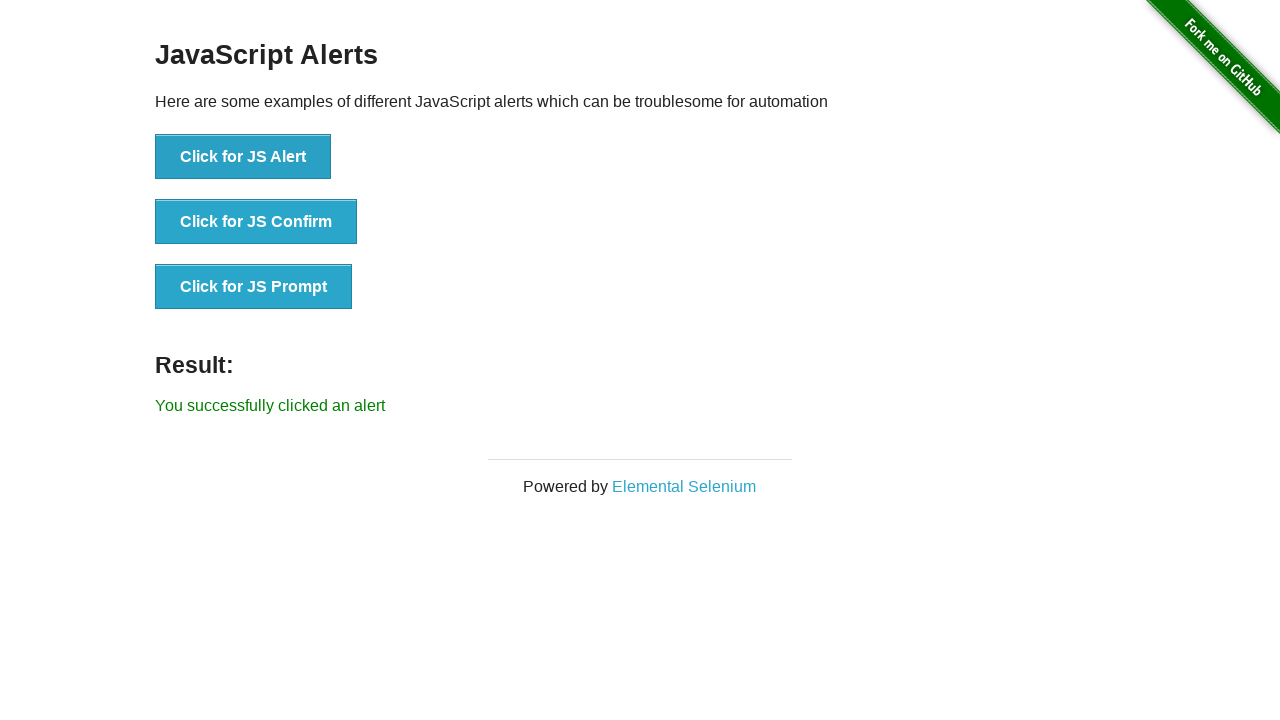

Set up dialog handler to accept alerts
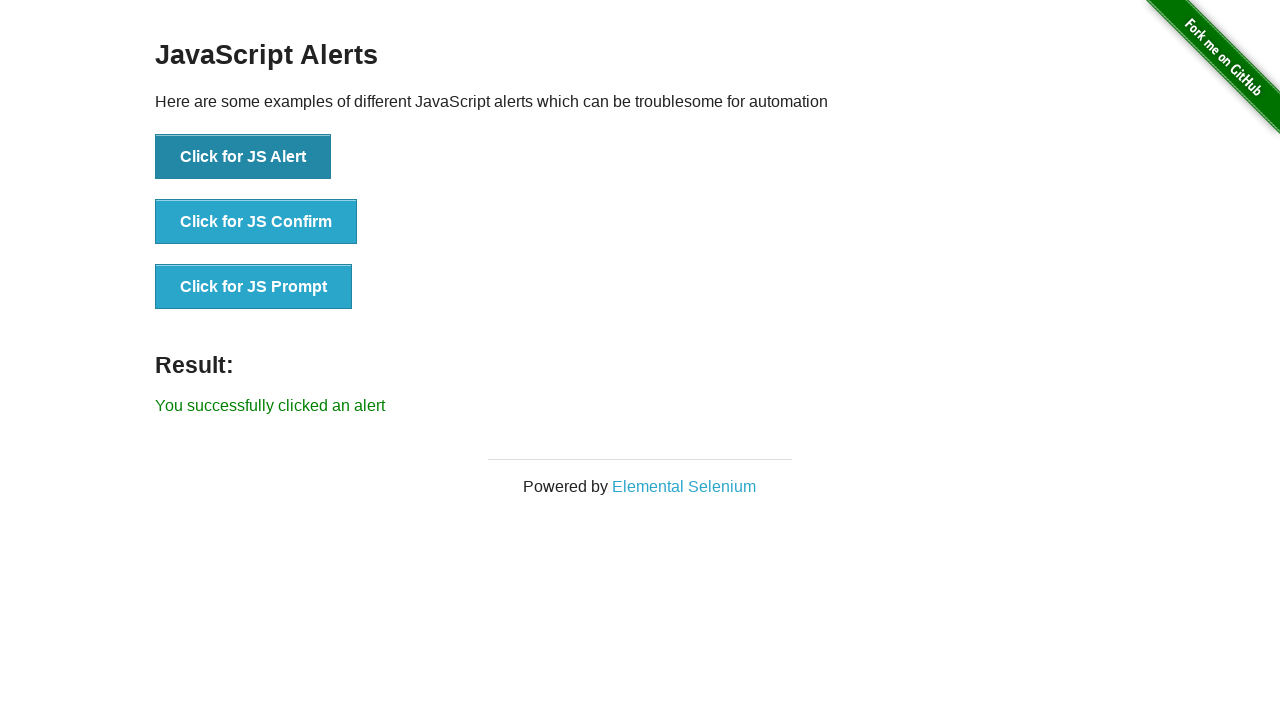

Clicked first button again to trigger alert with handler active at (243, 157) on ul > li:nth-child(1) > button
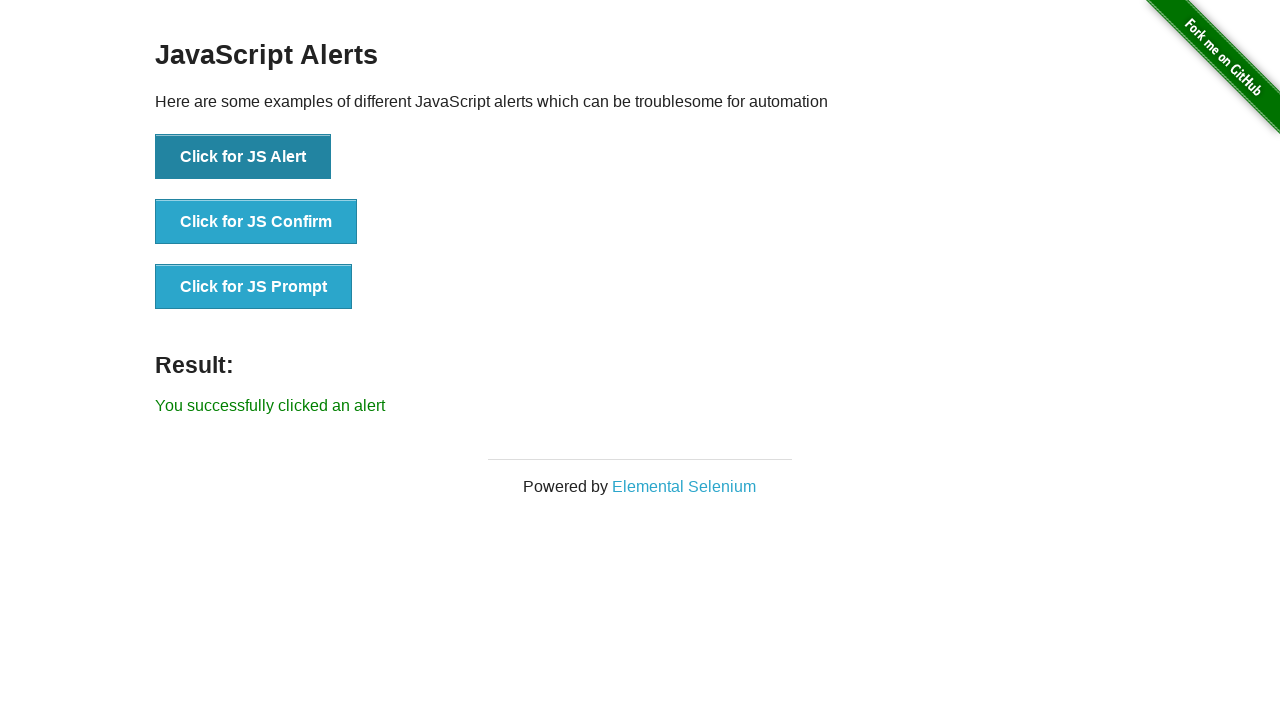

Result message element appeared on page
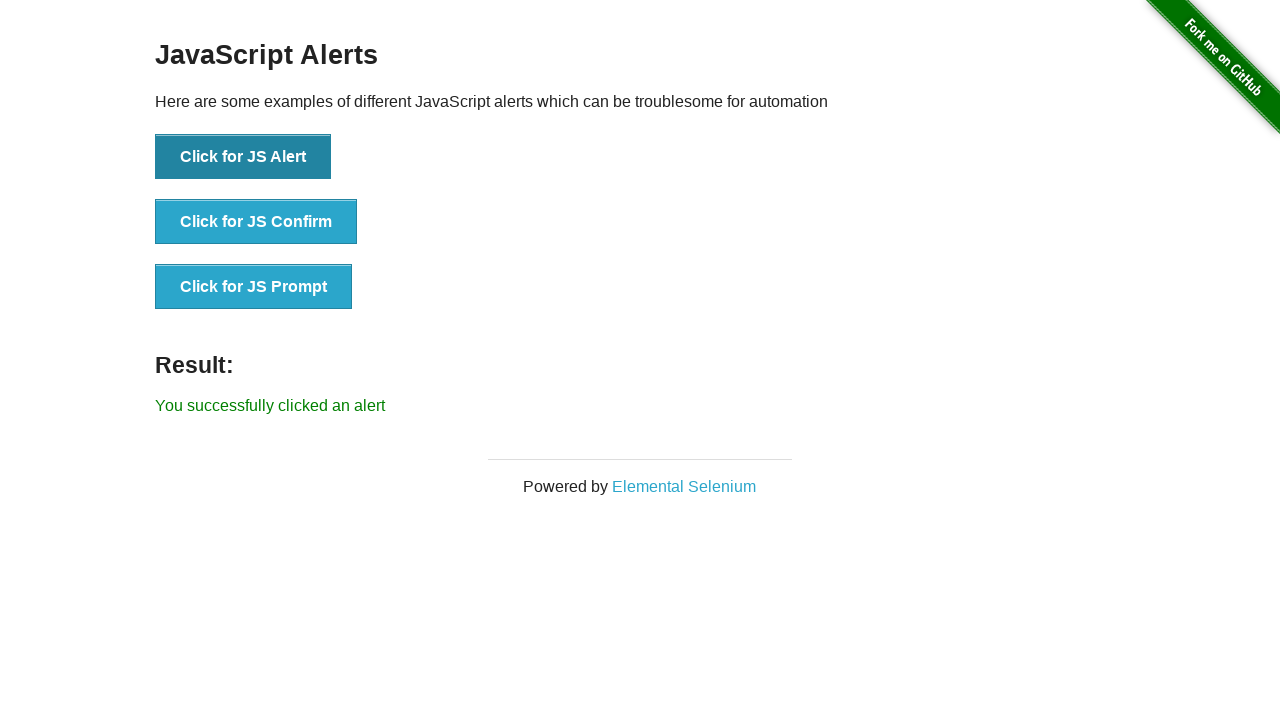

Retrieved result message text
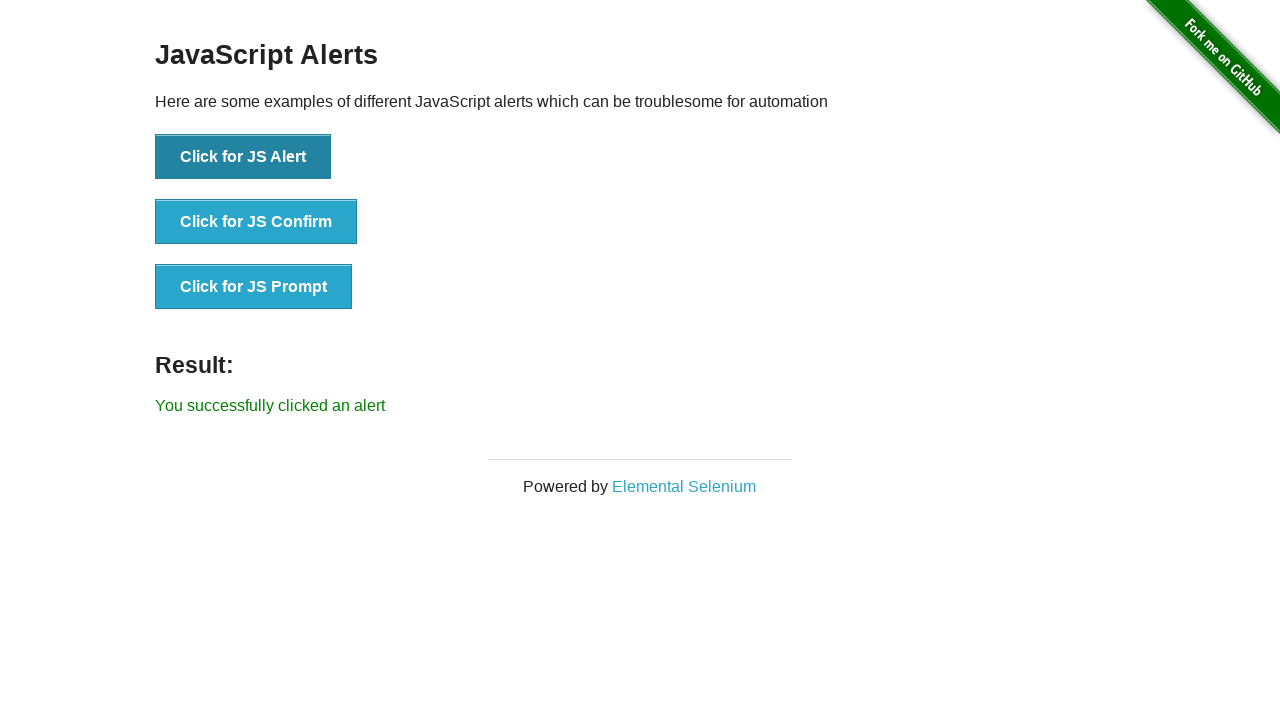

Verified result message displays 'You successfully clicked an alert'
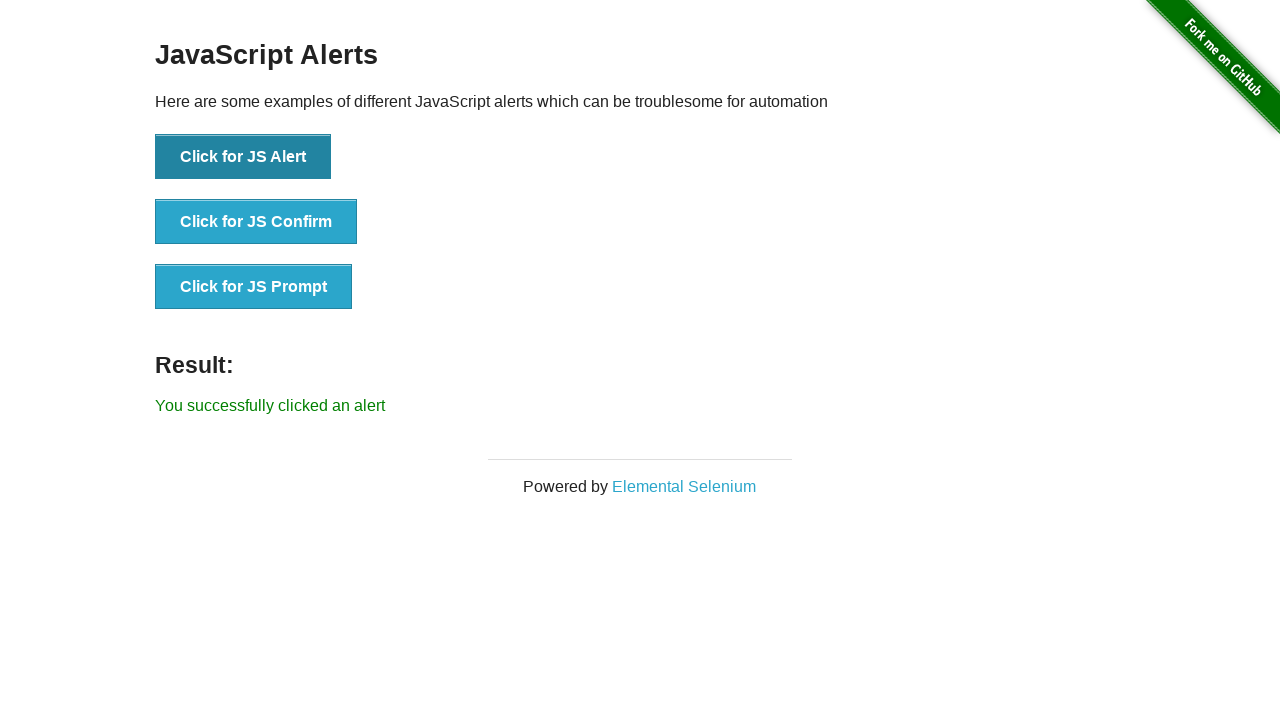

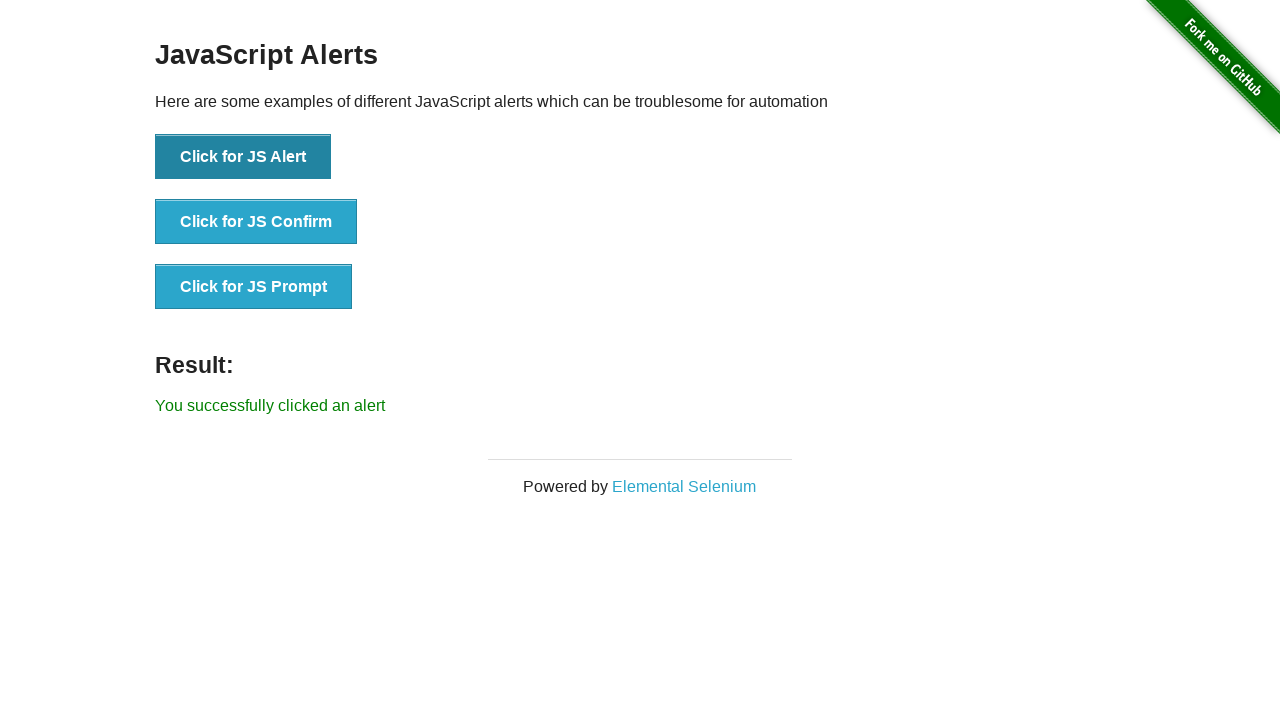